Tests file upload functionality by selecting a file via the file input, submitting the form, and verifying the uploaded filename is displayed correctly on the confirmation page.

Starting URL: https://the-internet.herokuapp.com/upload

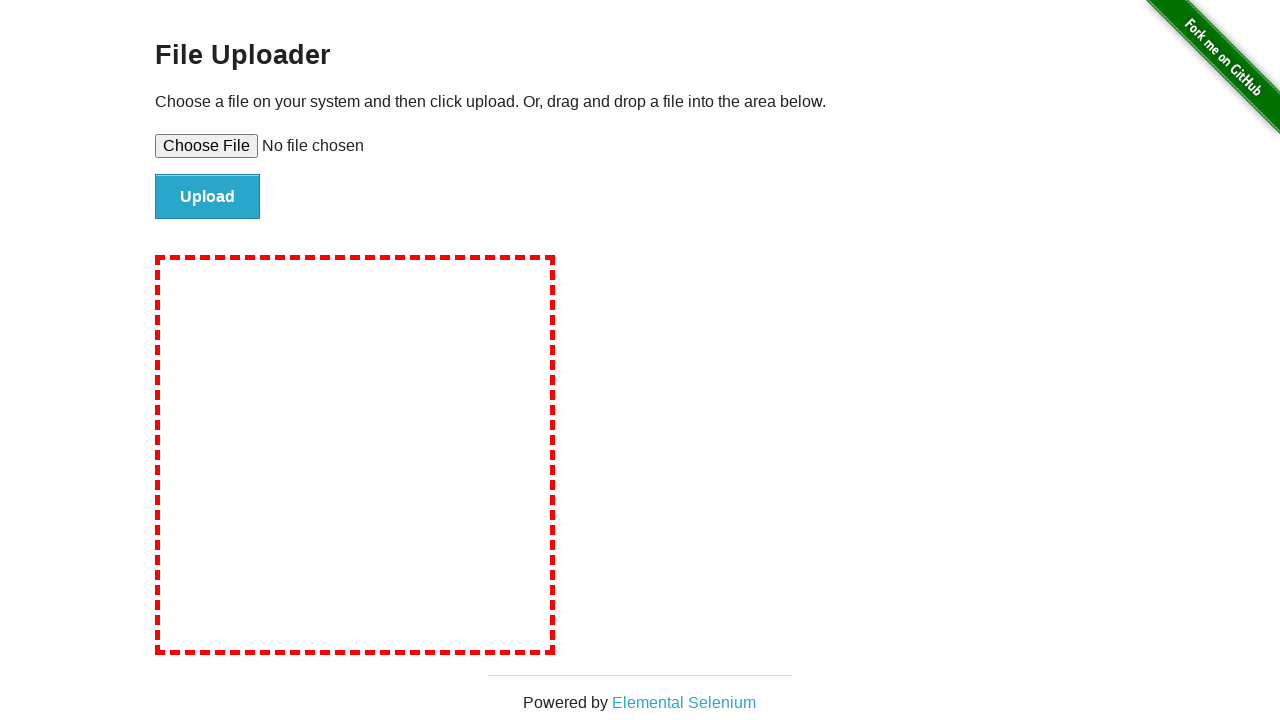

Set file input to upload test-upload-file.txt
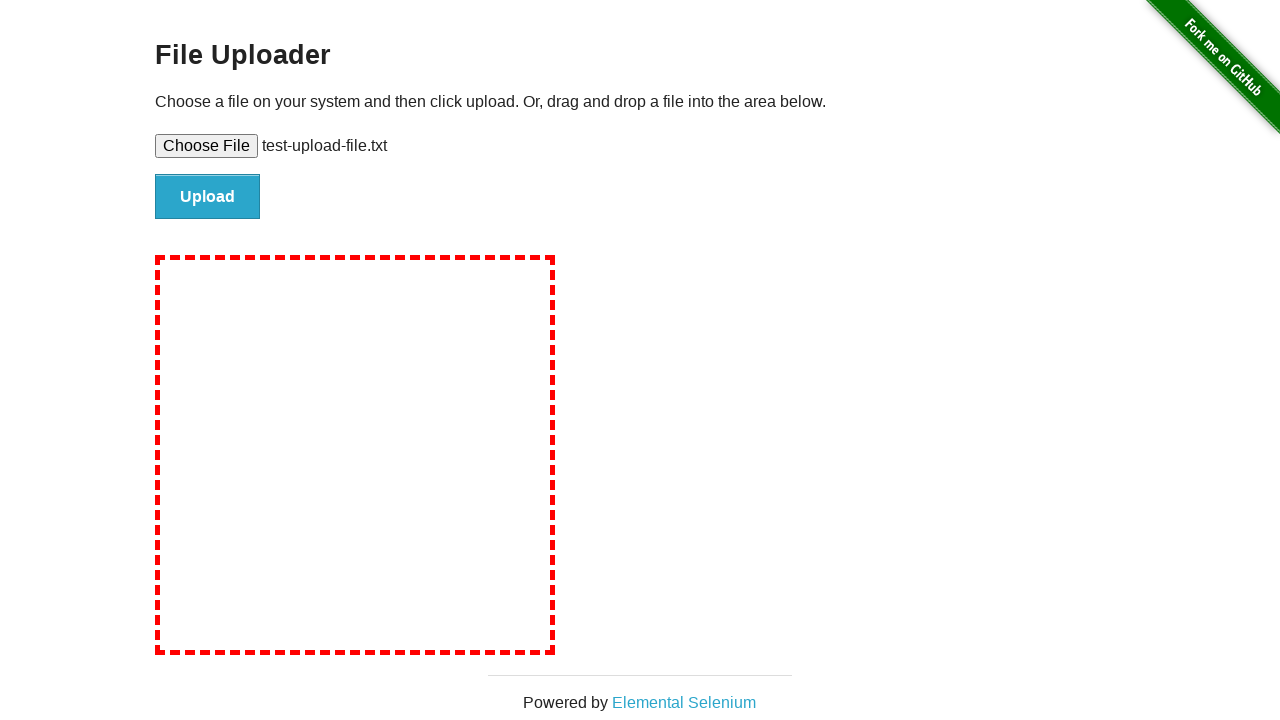

Clicked submit button to upload file at (208, 197) on #file-submit
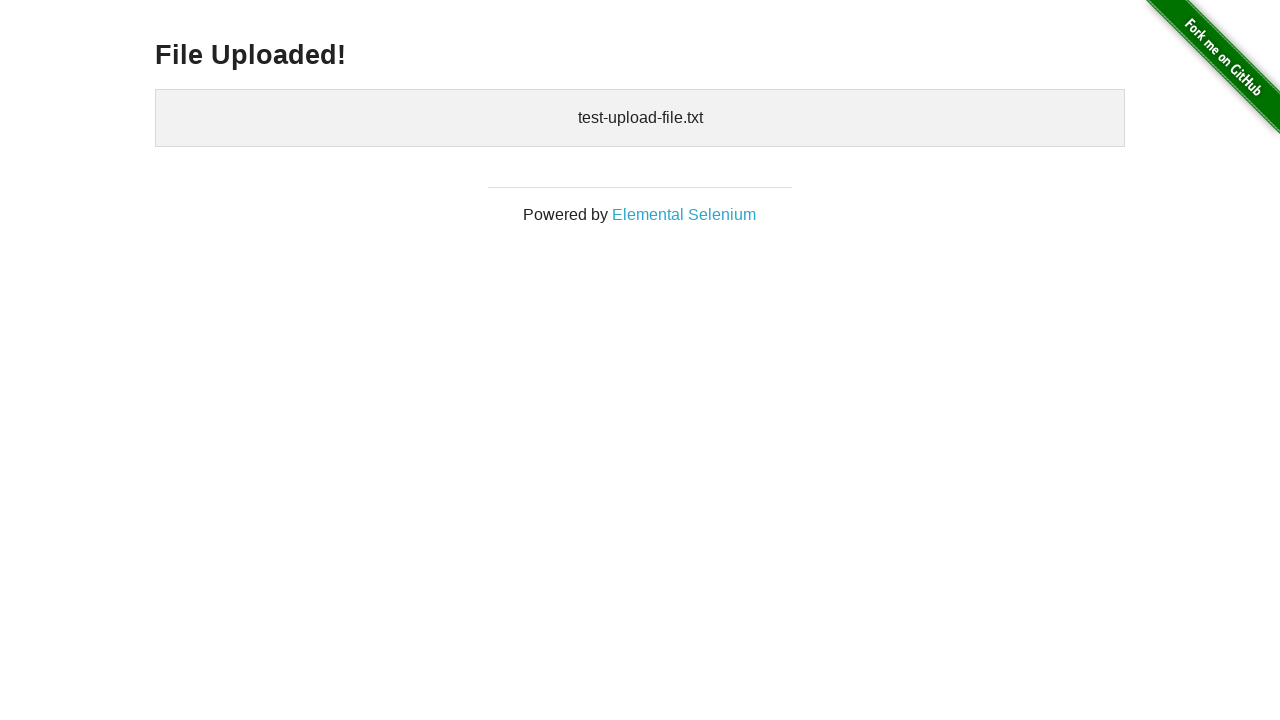

Upload confirmation page loaded with uploaded-files element
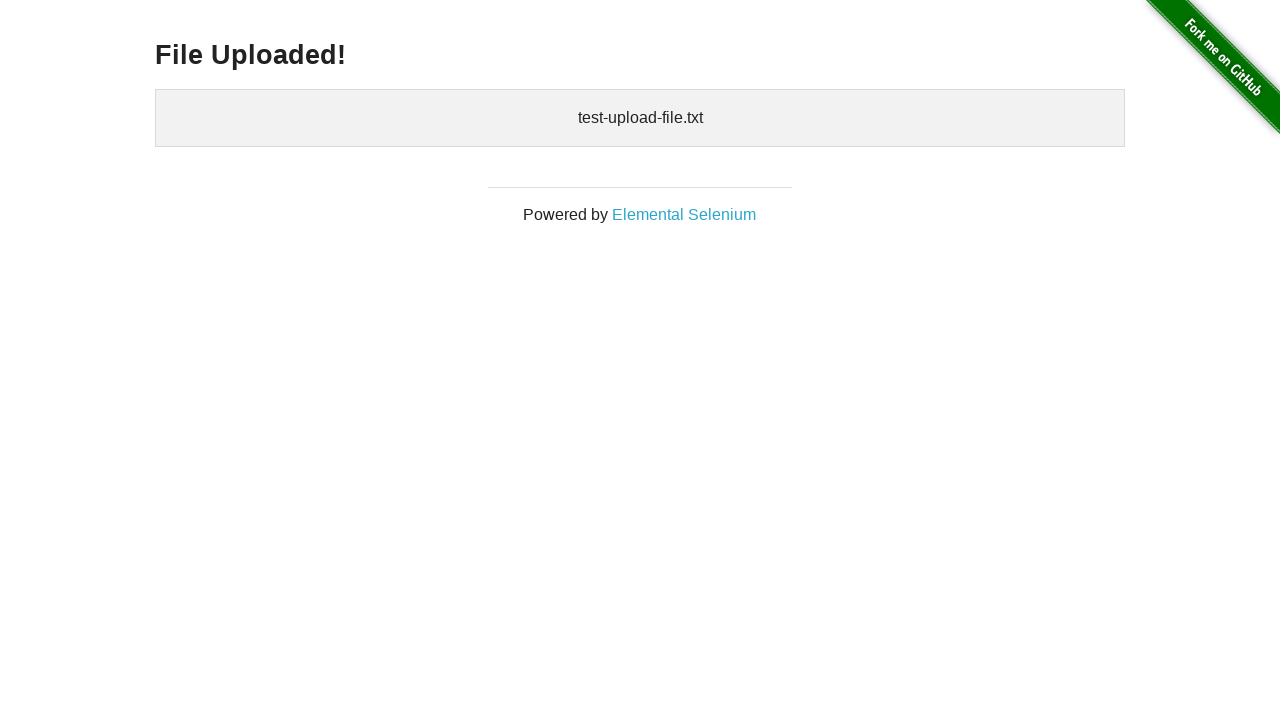

Retrieved uploaded filename: 
    test-upload-file.txt
  
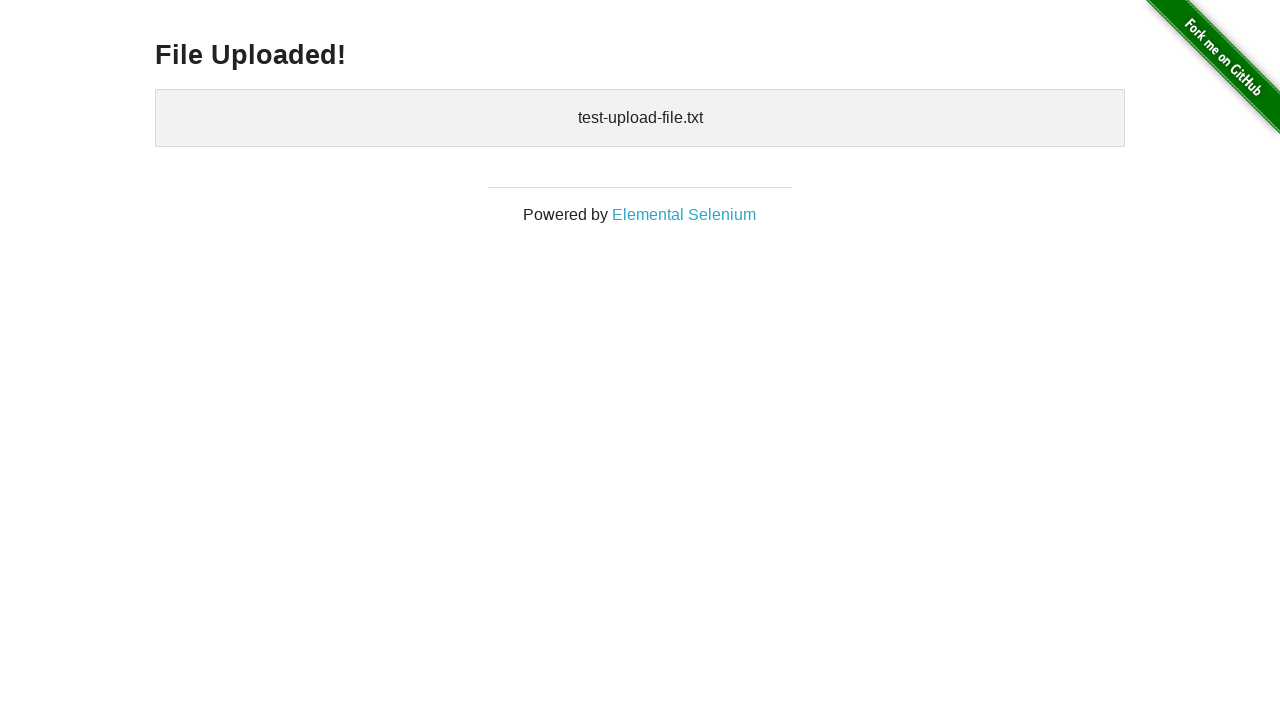

Verified that 'test-upload-file.txt' is present in uploaded files confirmation
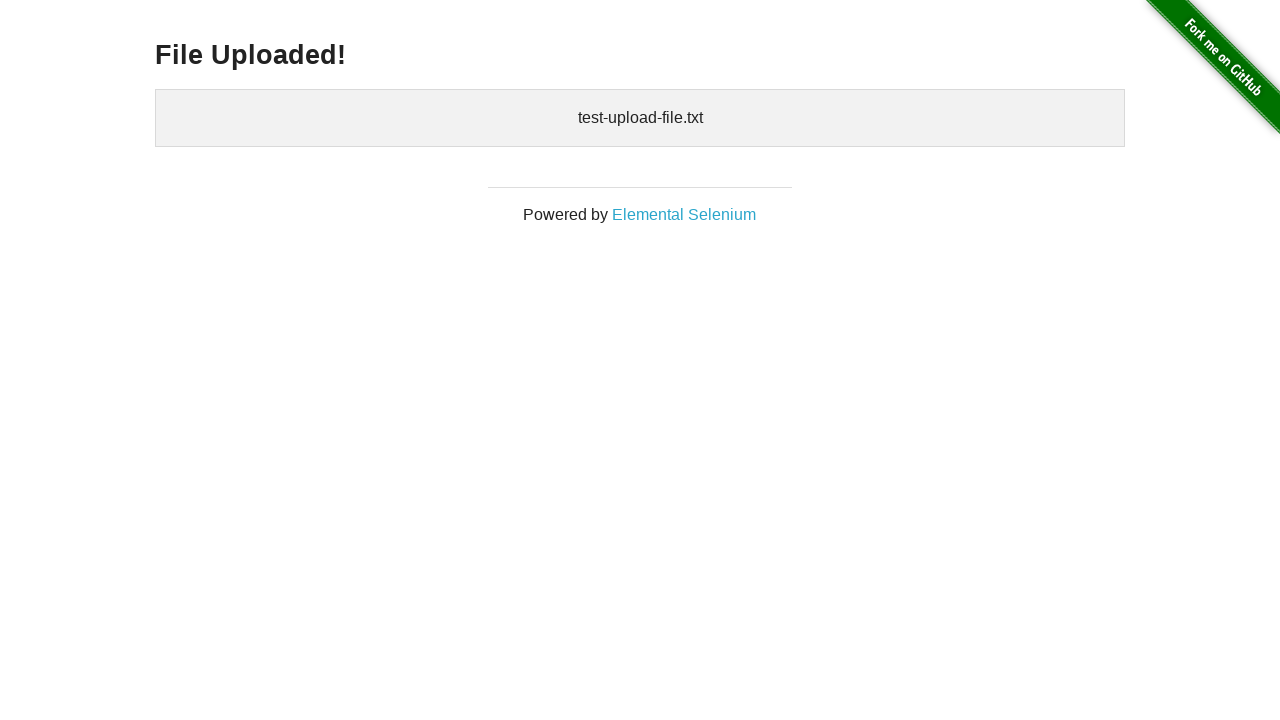

Cleaned up temporary test file
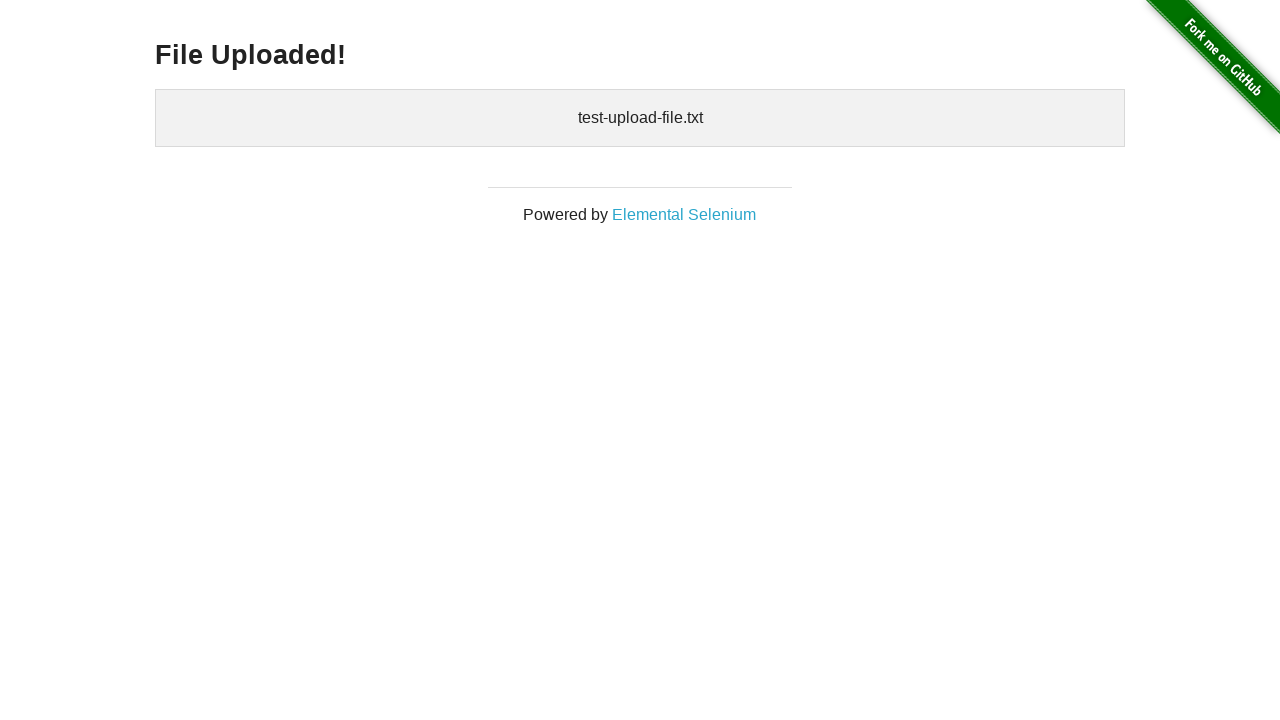

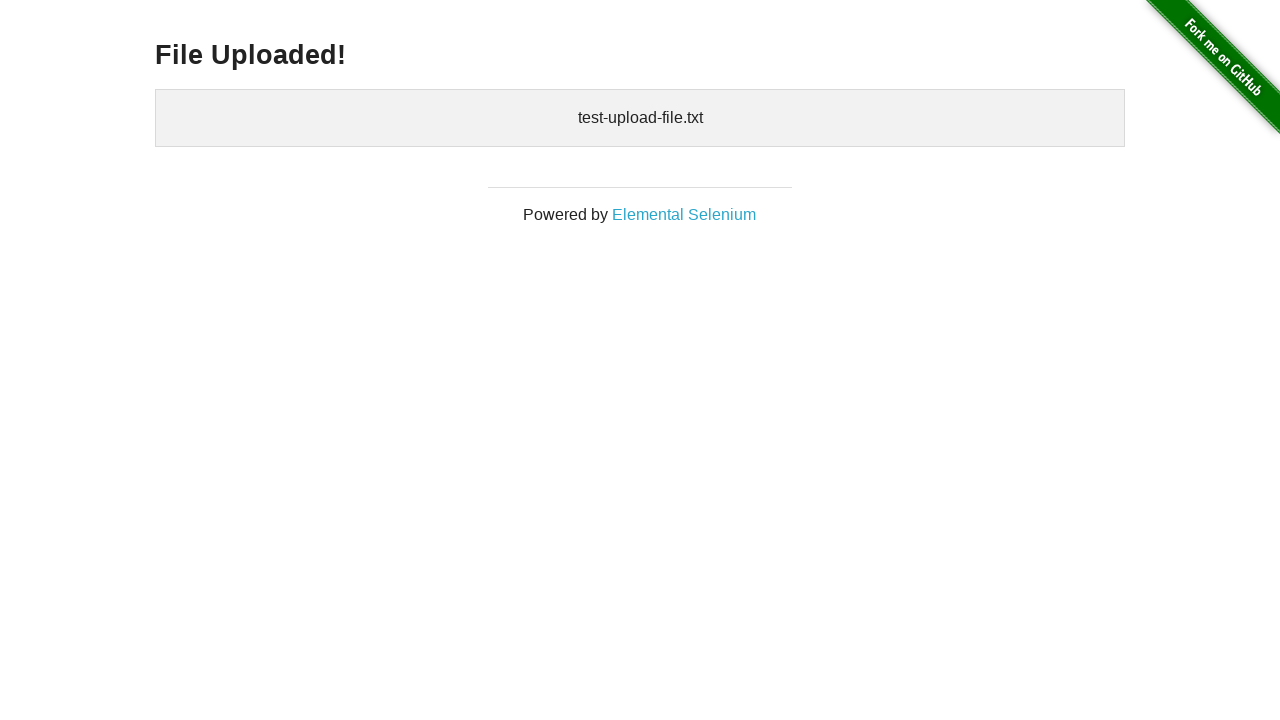